Tests window handling by clicking a link that opens a popup window, then switches between windows and closes them

Starting URL: http://omayo.blogspot.com/

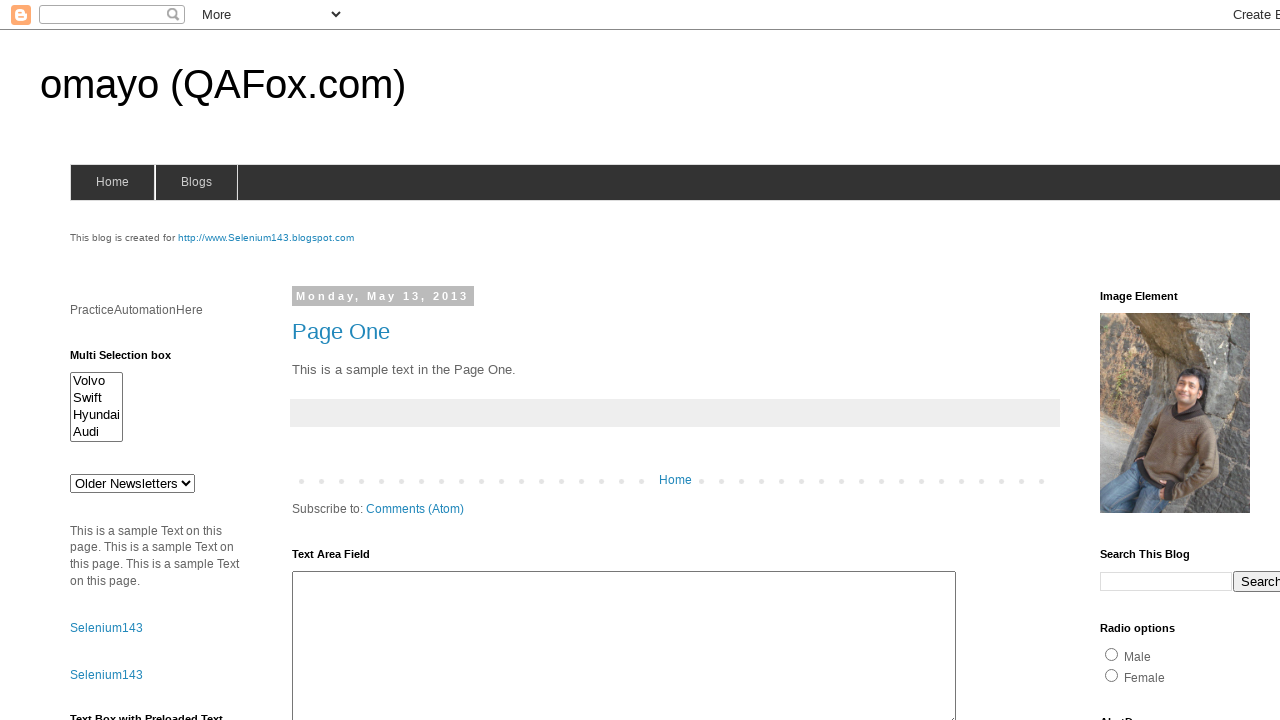

Scrolled to 'Open a popup window' link
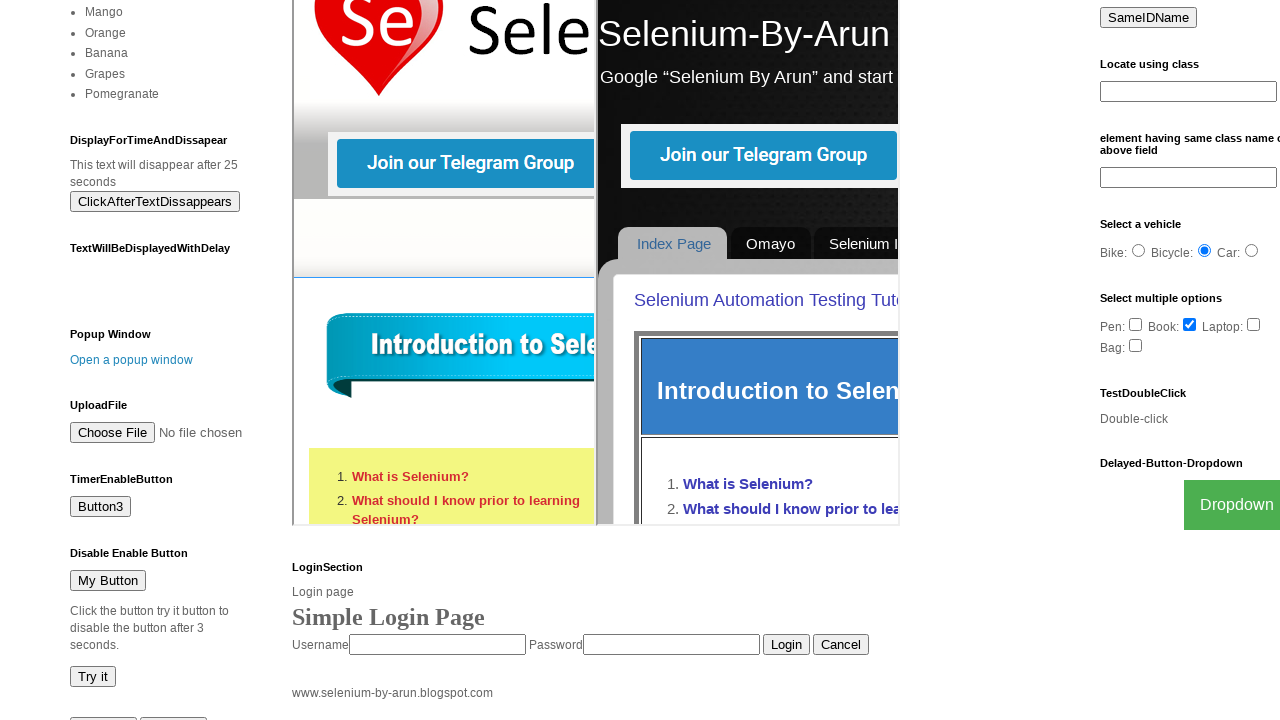

Clicked 'Open a popup window' link and popup window opened at (132, 360) on text=Open a popup window
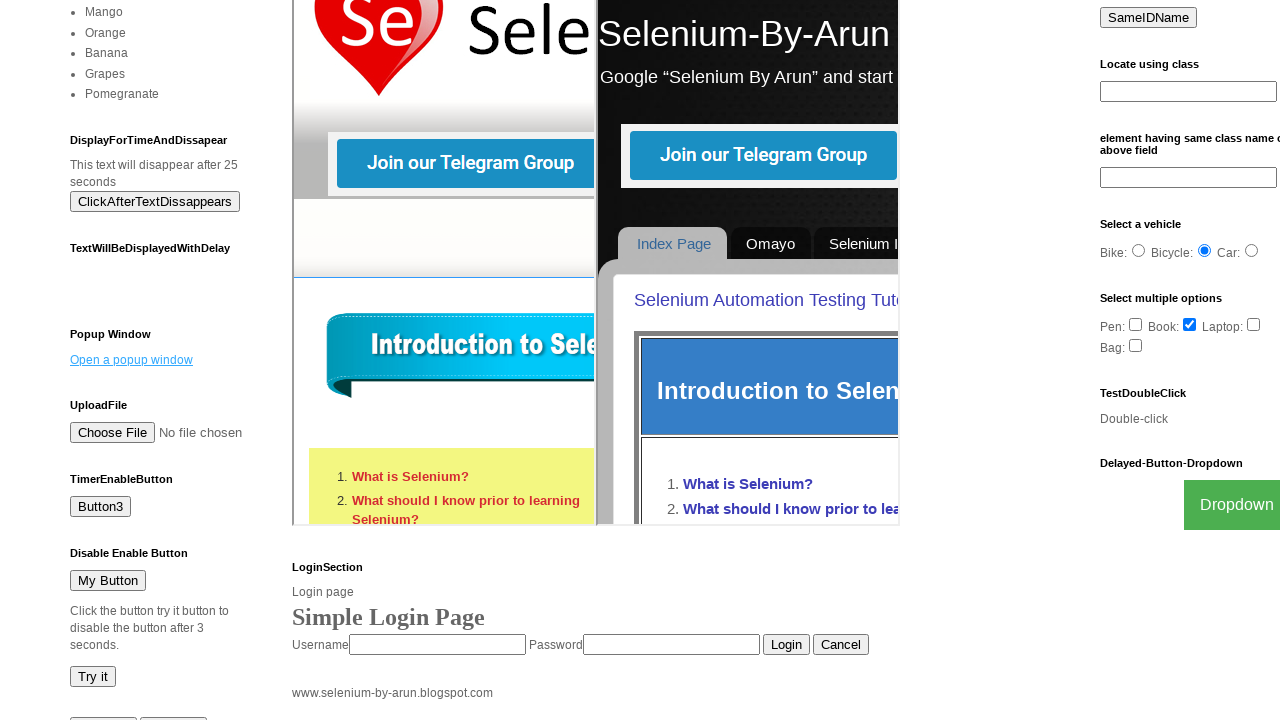

Obtained reference to new popup page
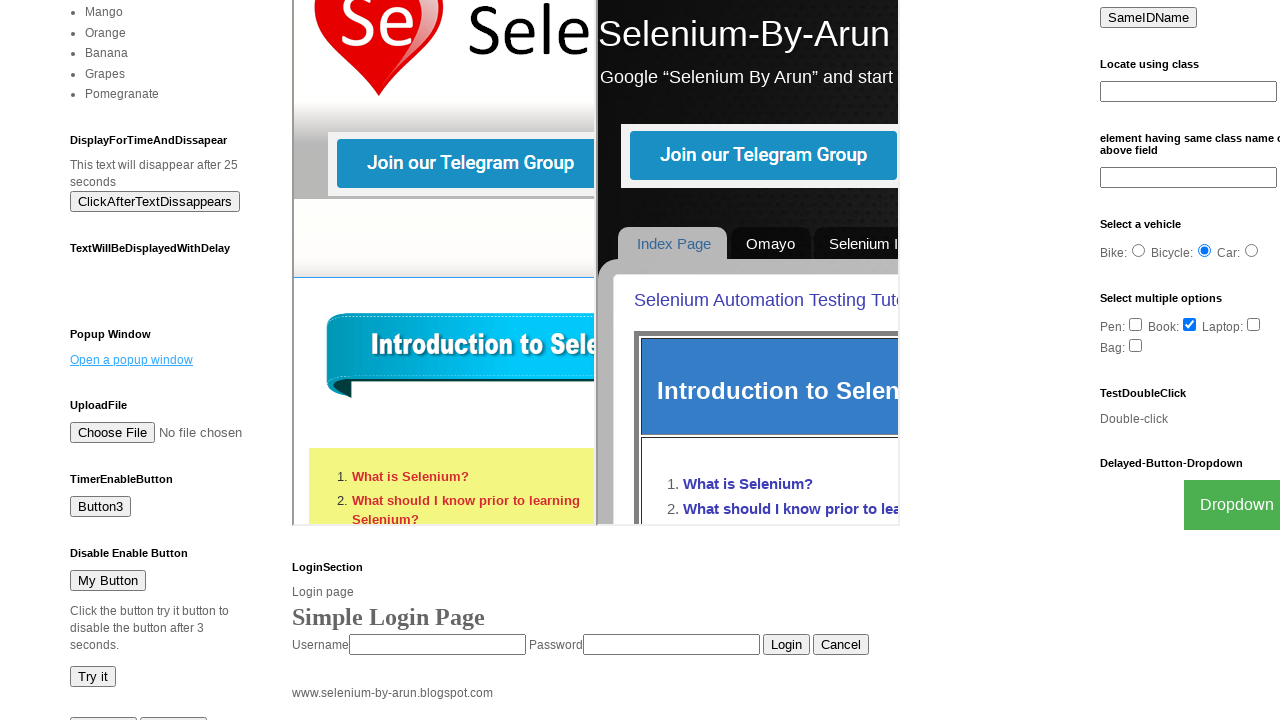

Popup page loaded successfully
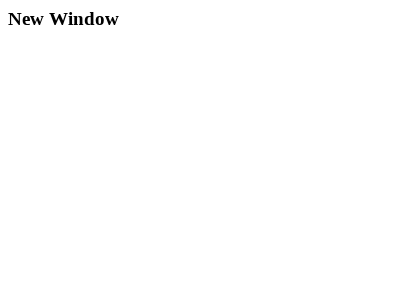

Closed popup window
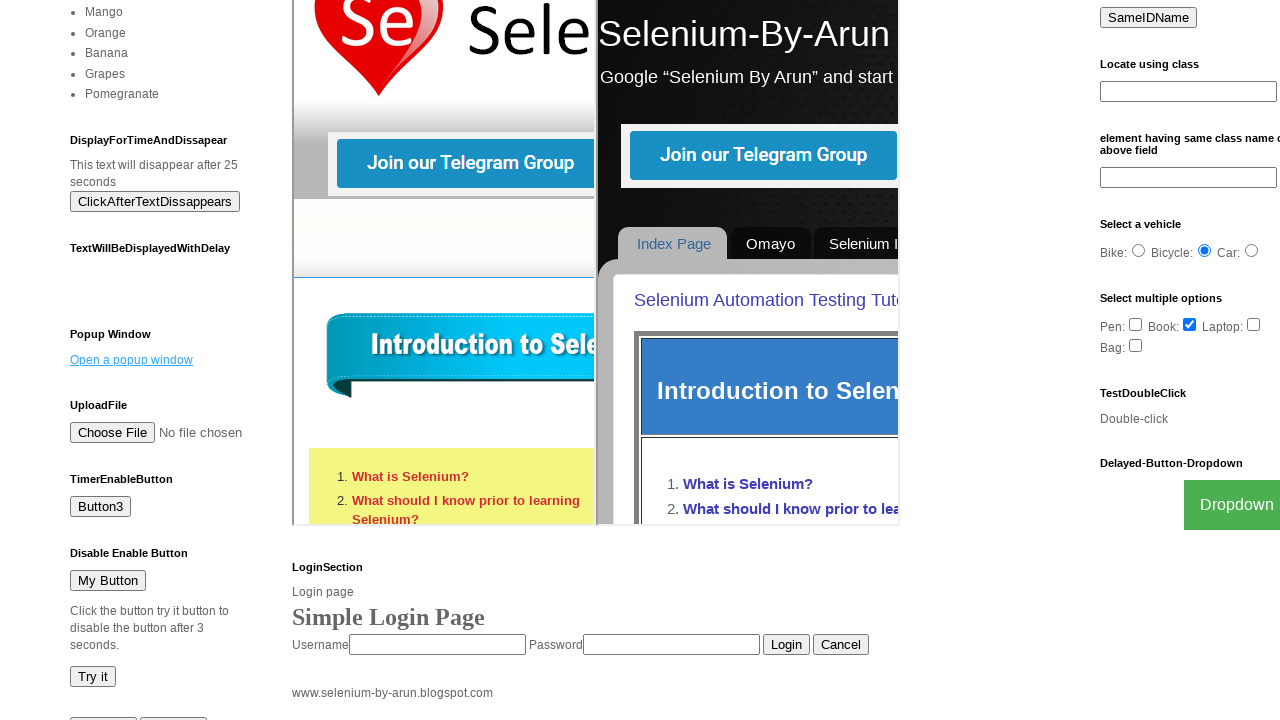

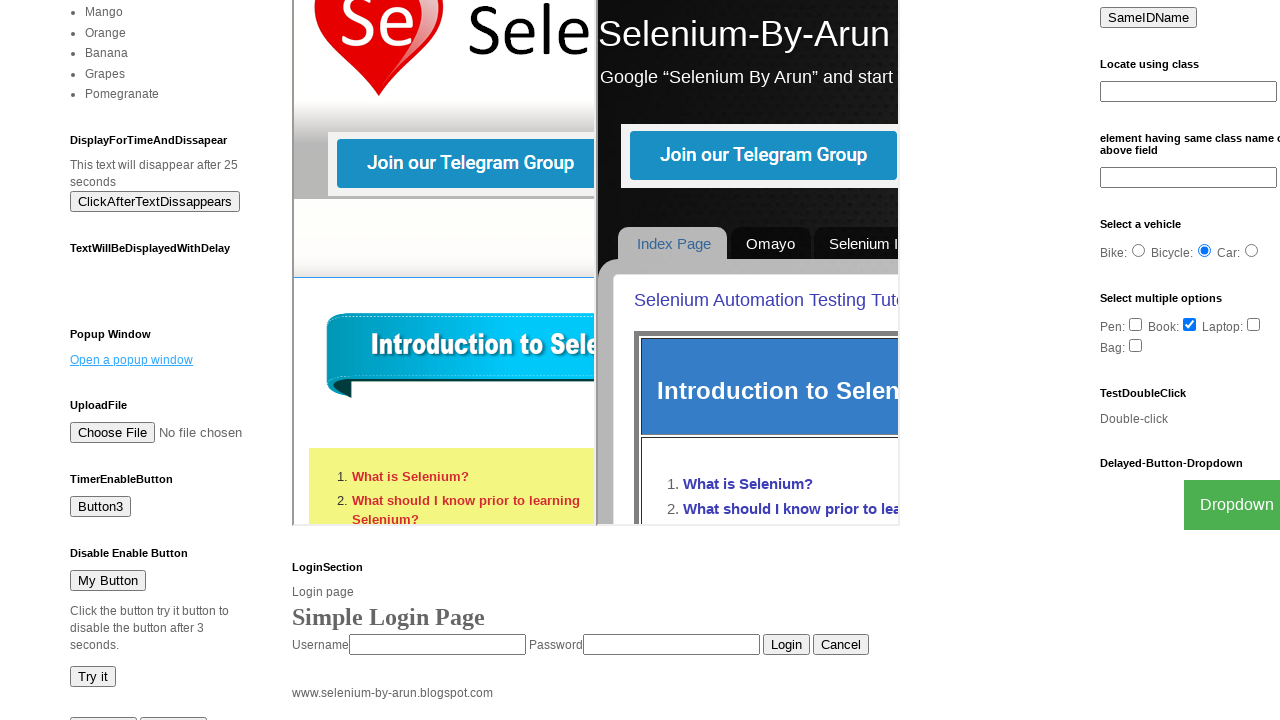